Tests Links page by clicking a link that opens in a new tab and verifying the new tab URL.

Starting URL: https://demoqa.com/elements

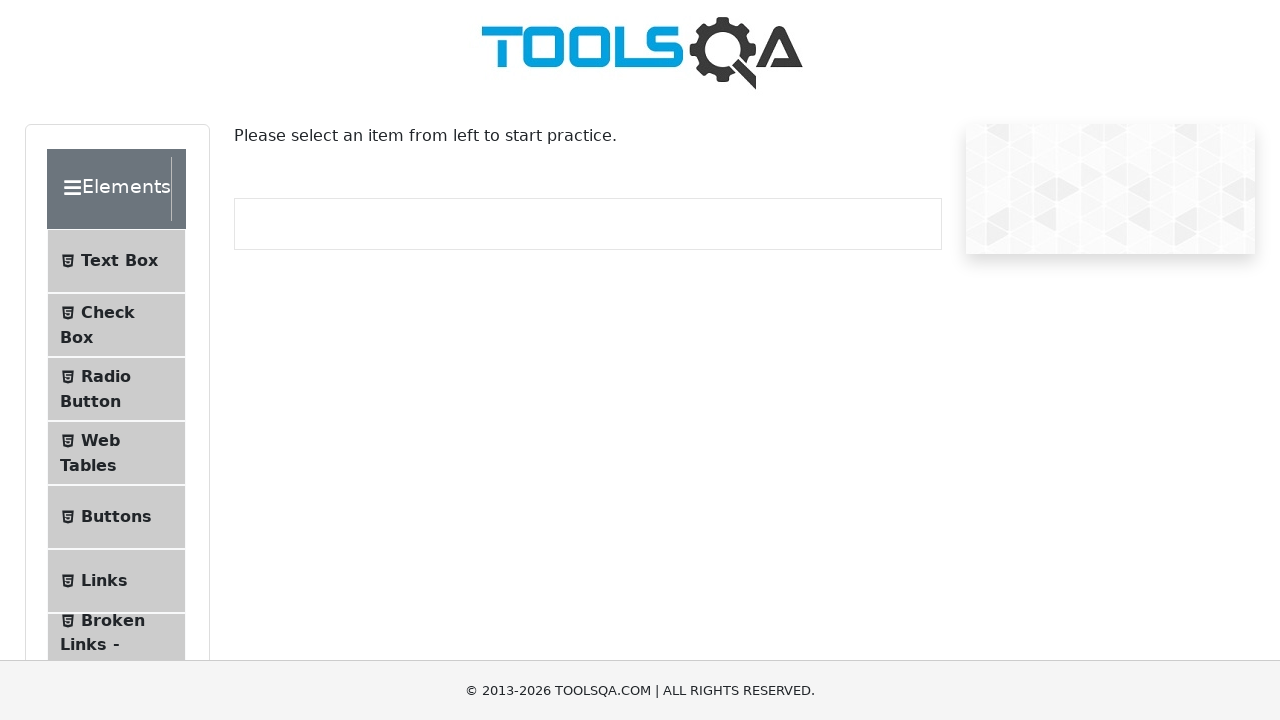

Clicked on Links menu item at (104, 581) on xpath=//span[text()='Links']
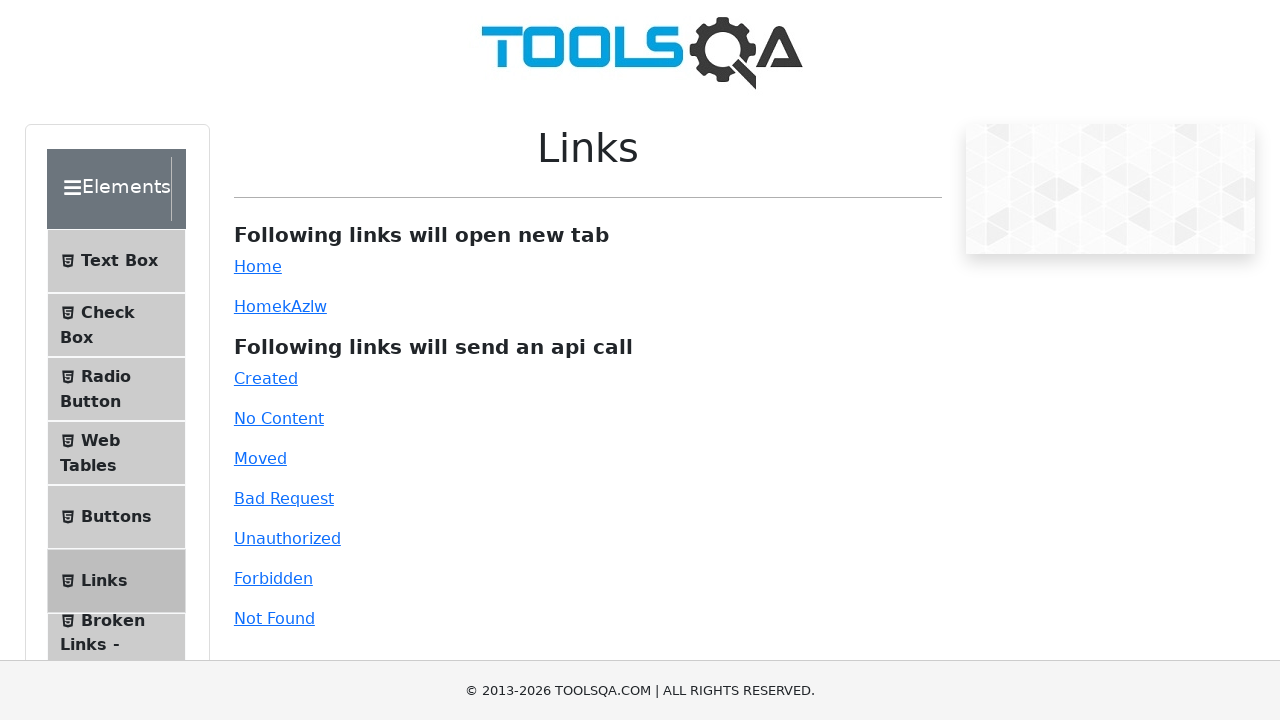

Links page loaded and centered text element appeared
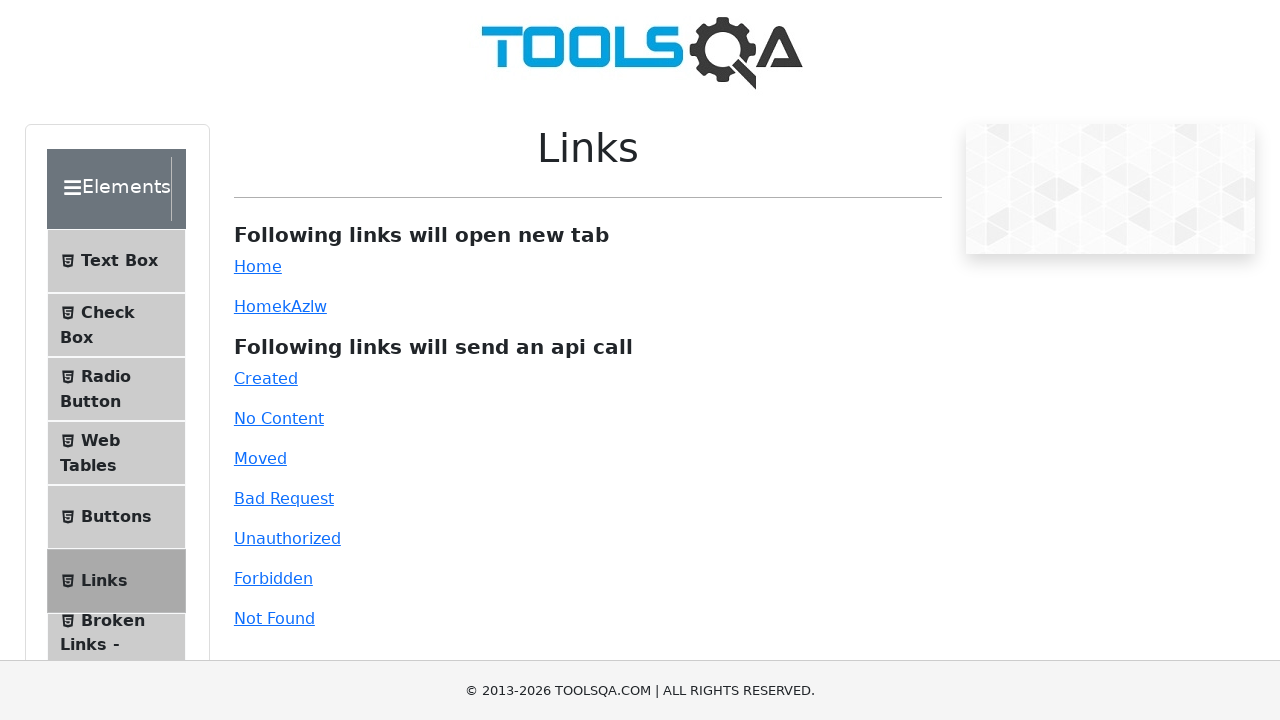

Clicked simple link which opened a new tab at (258, 266) on #simpleLink
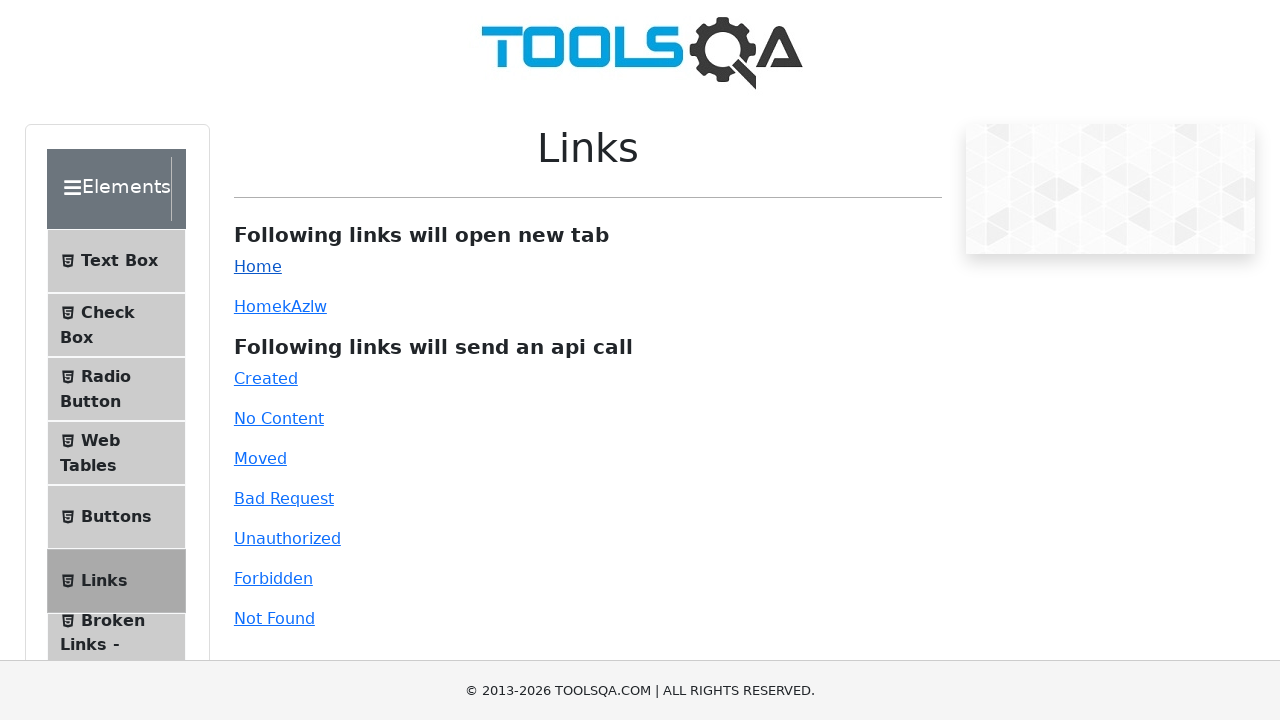

New tab loaded completely
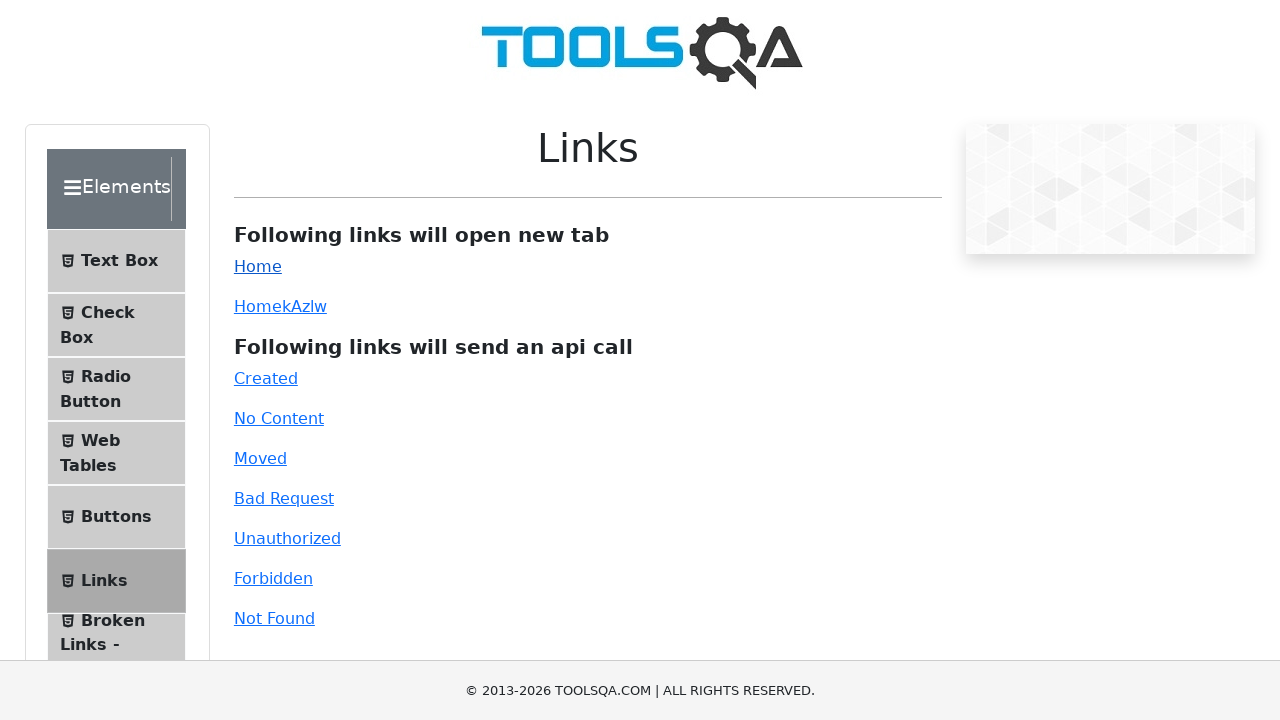

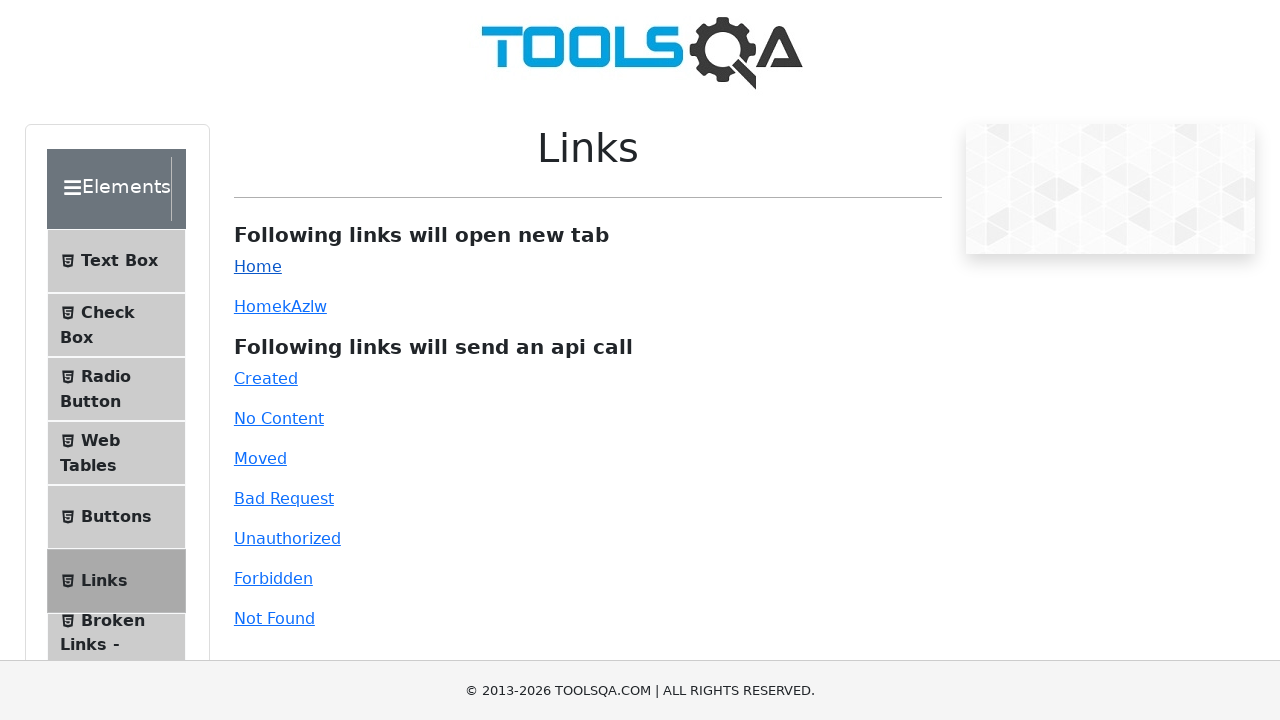